Tests window handling by navigating to a page, opening a new window via a link, switching between parent and child windows, and retrieving text from both windows

Starting URL: https://the-internet.herokuapp.com/

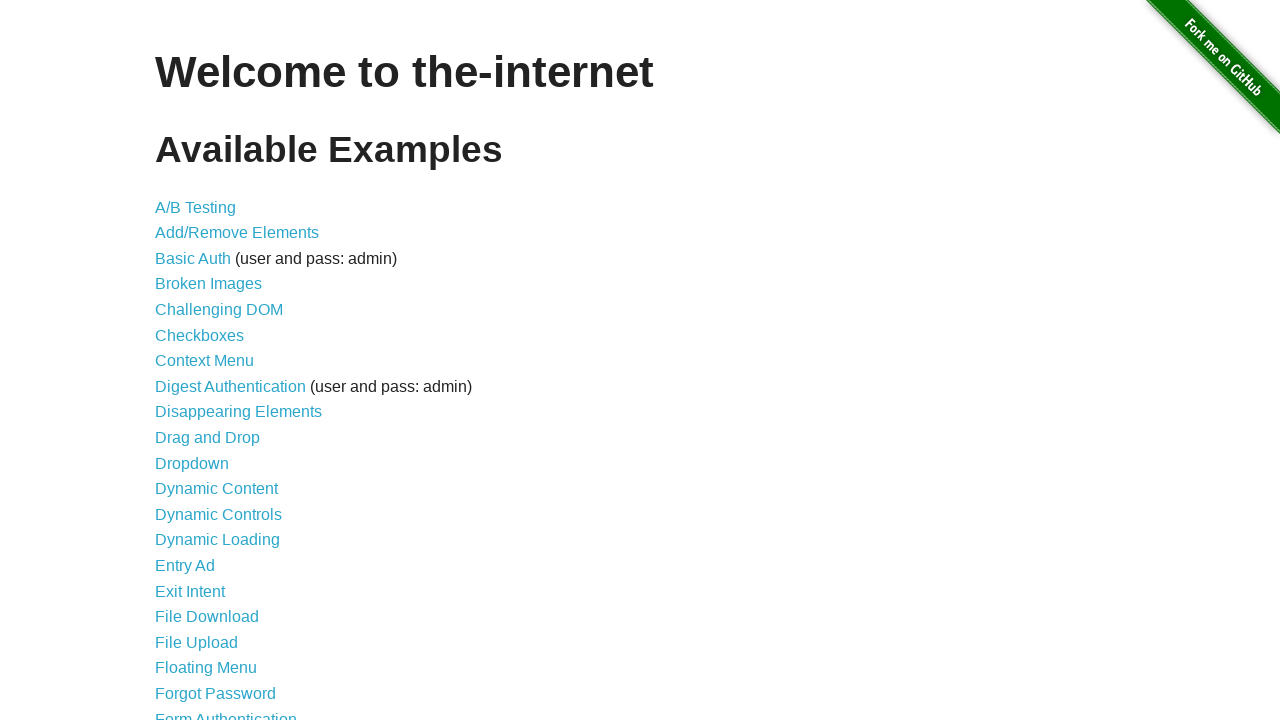

Clicked on Windows link to navigate to window handling page at (218, 369) on a[href='/windows']
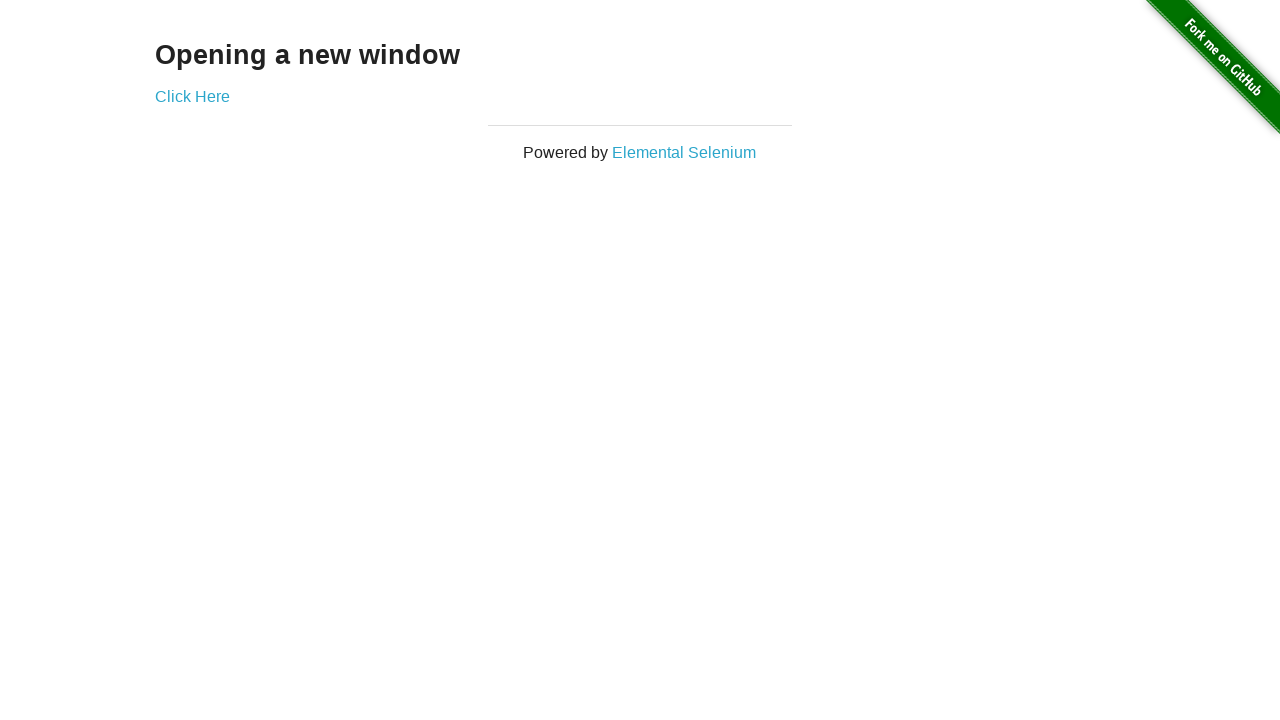

Clicked link to open new child window at (192, 96) on a[href='/windows/new']
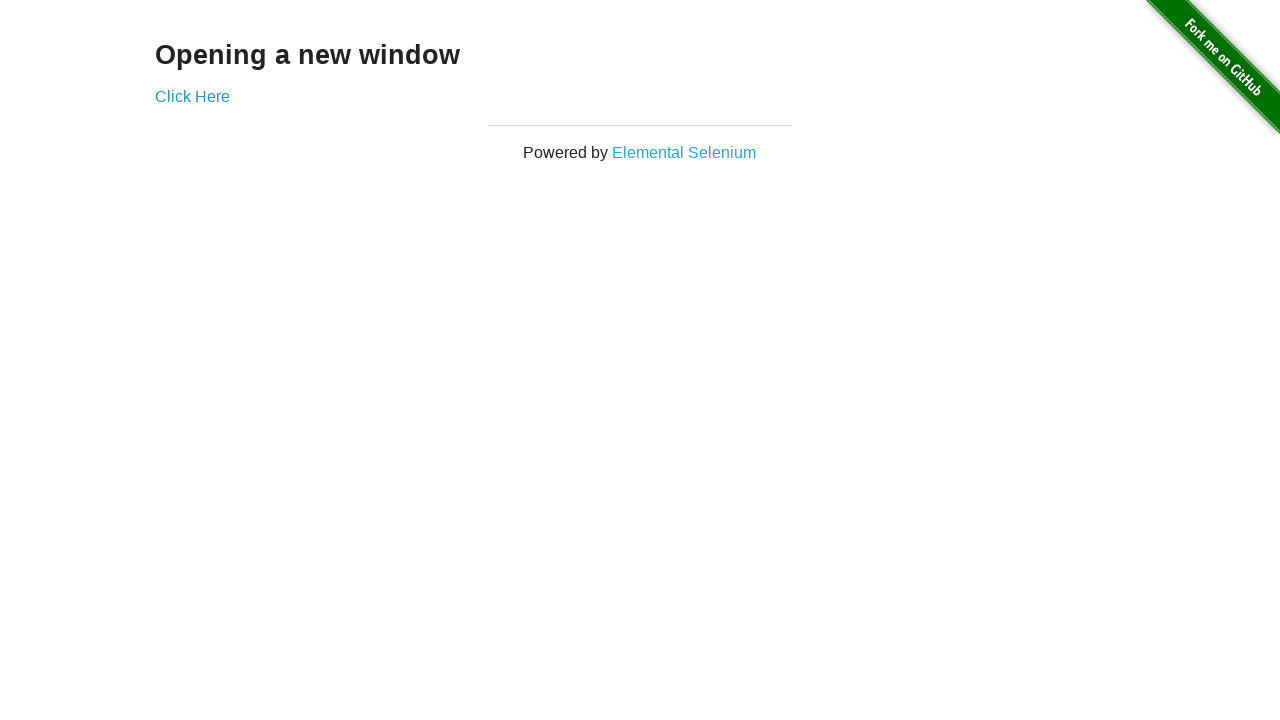

Captured new child window page object
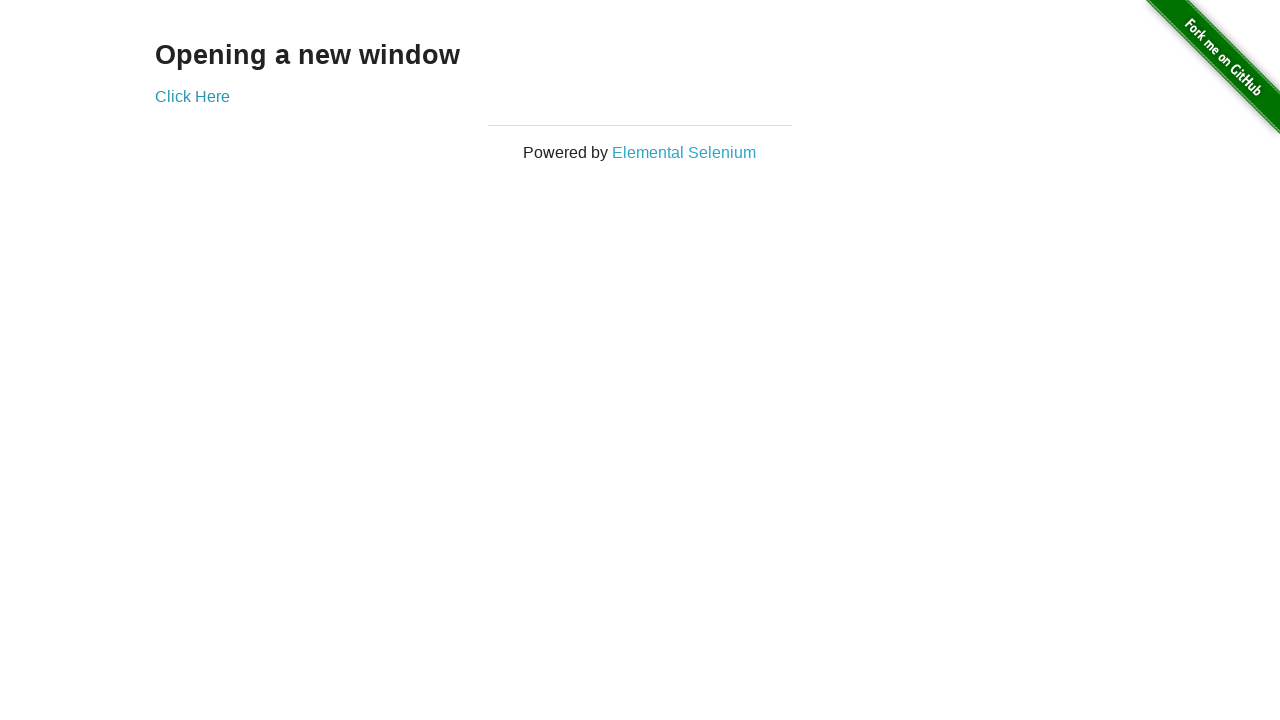

Retrieved text from child window: 'New Window'
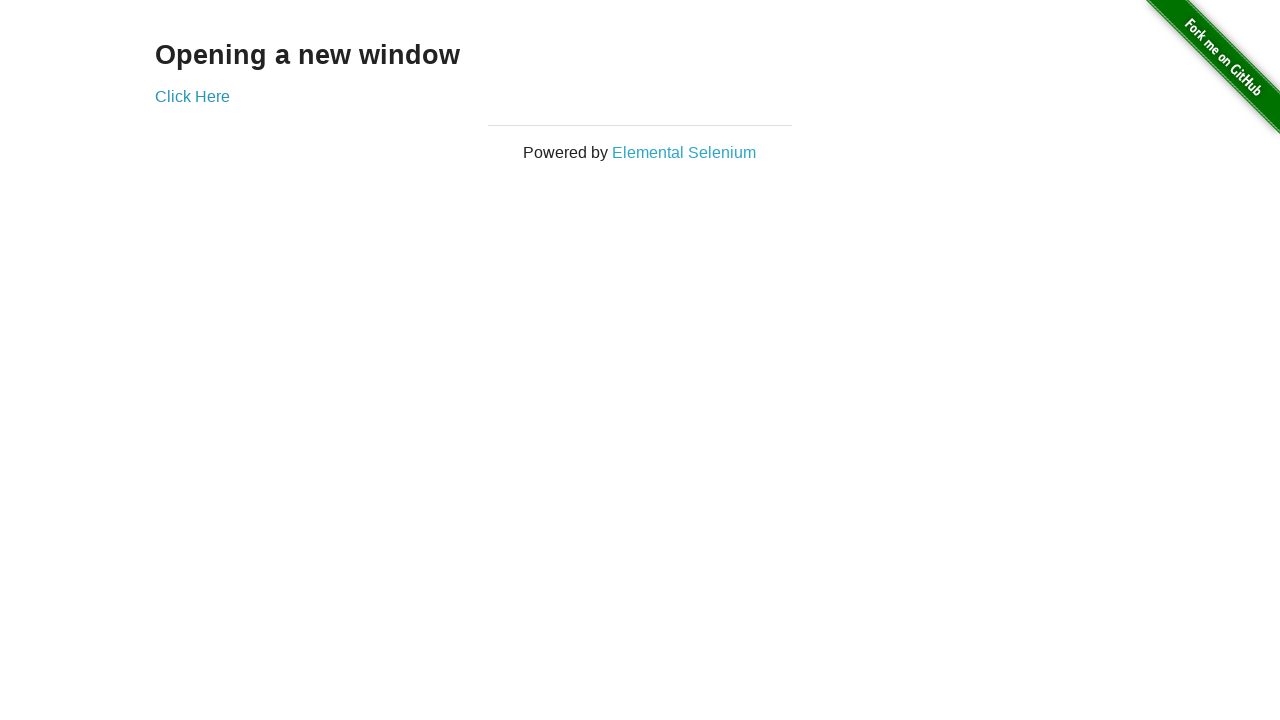

Retrieved text from parent window: 'Opening a new window'
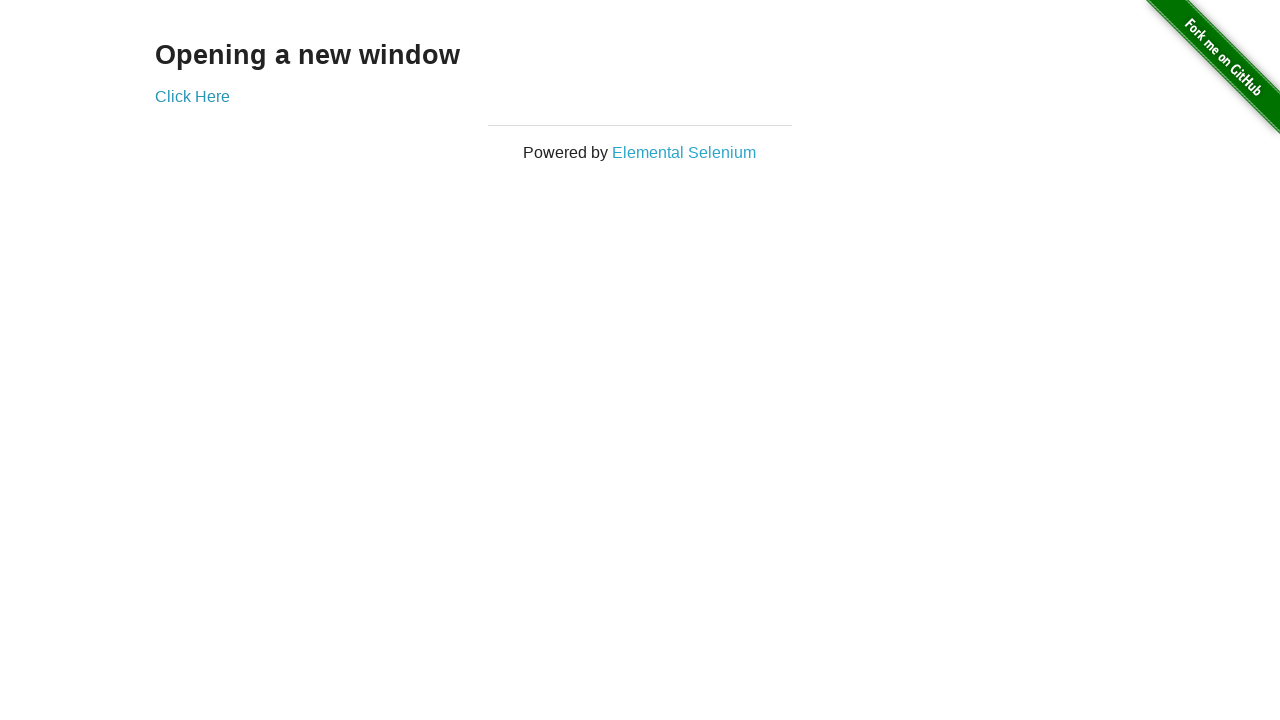

Closed child window and returned focus to parent window
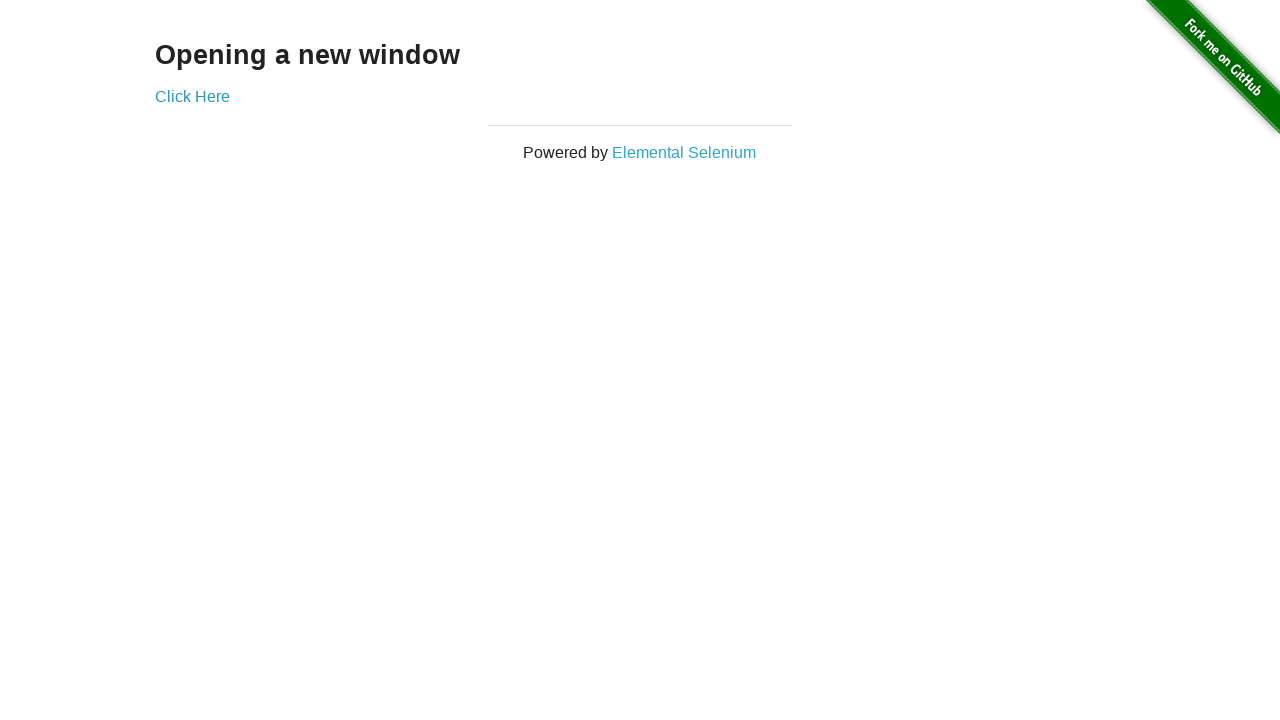

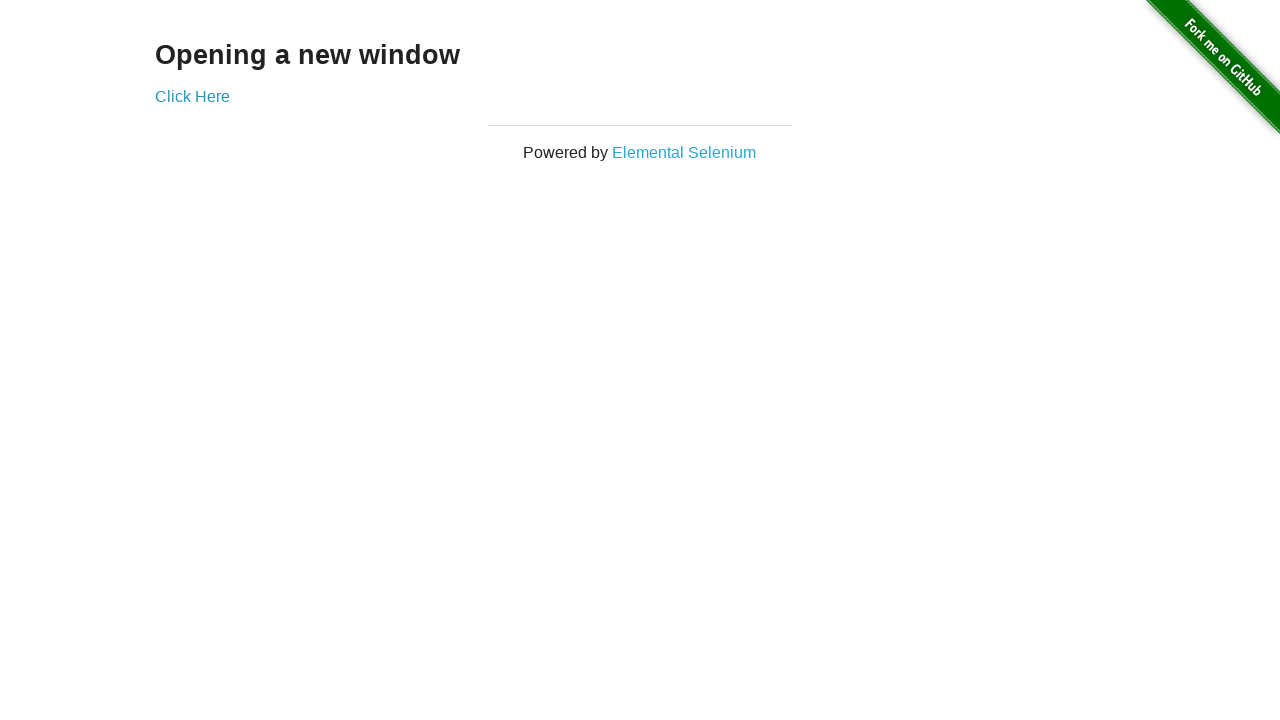